Tests lastName field validation with lowercase and special characters at length 10

Starting URL: https://buggy.justtestit.org/register

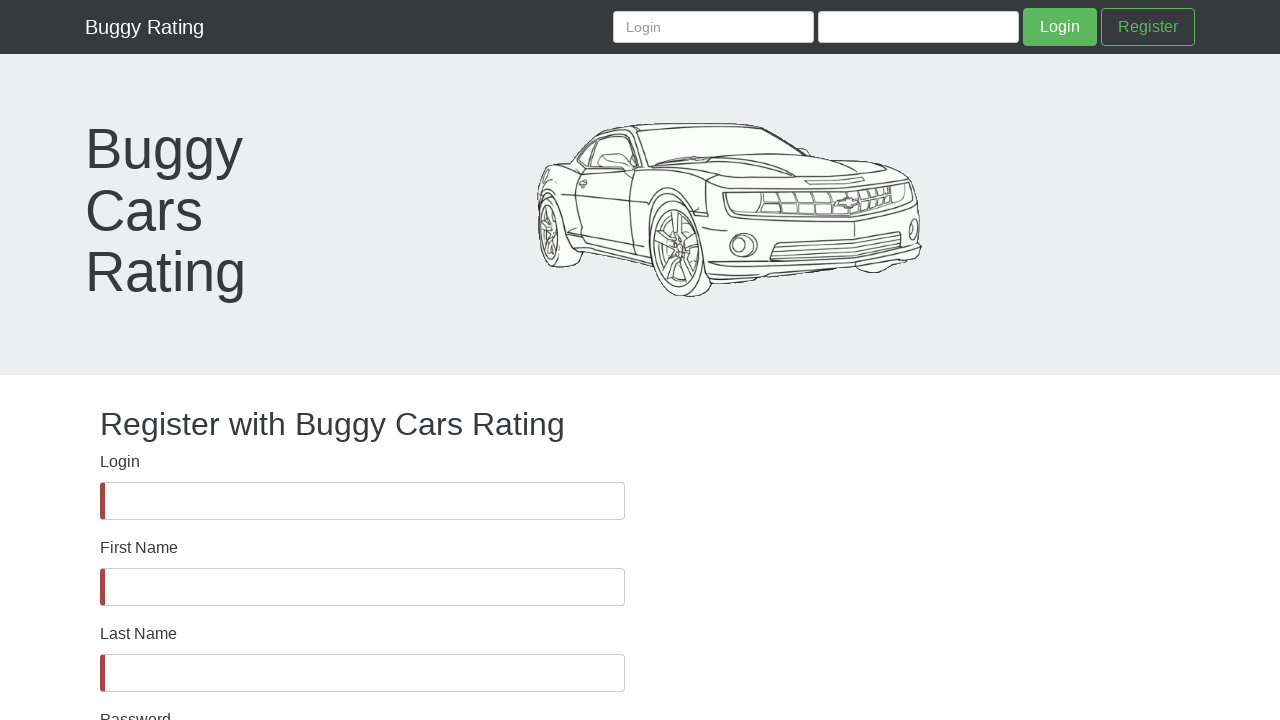

Waited for lastName field to be visible
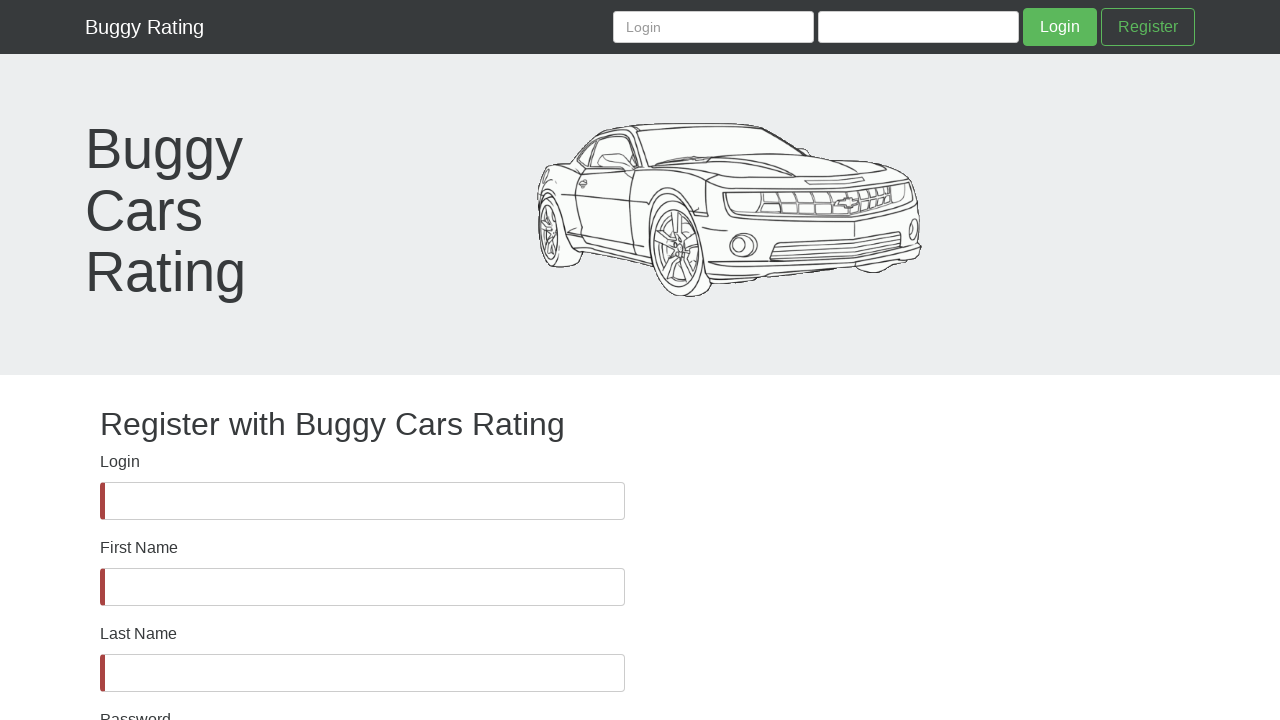

Filled lastName field with lowercase and special characters (length 10 validation test) on #lastName
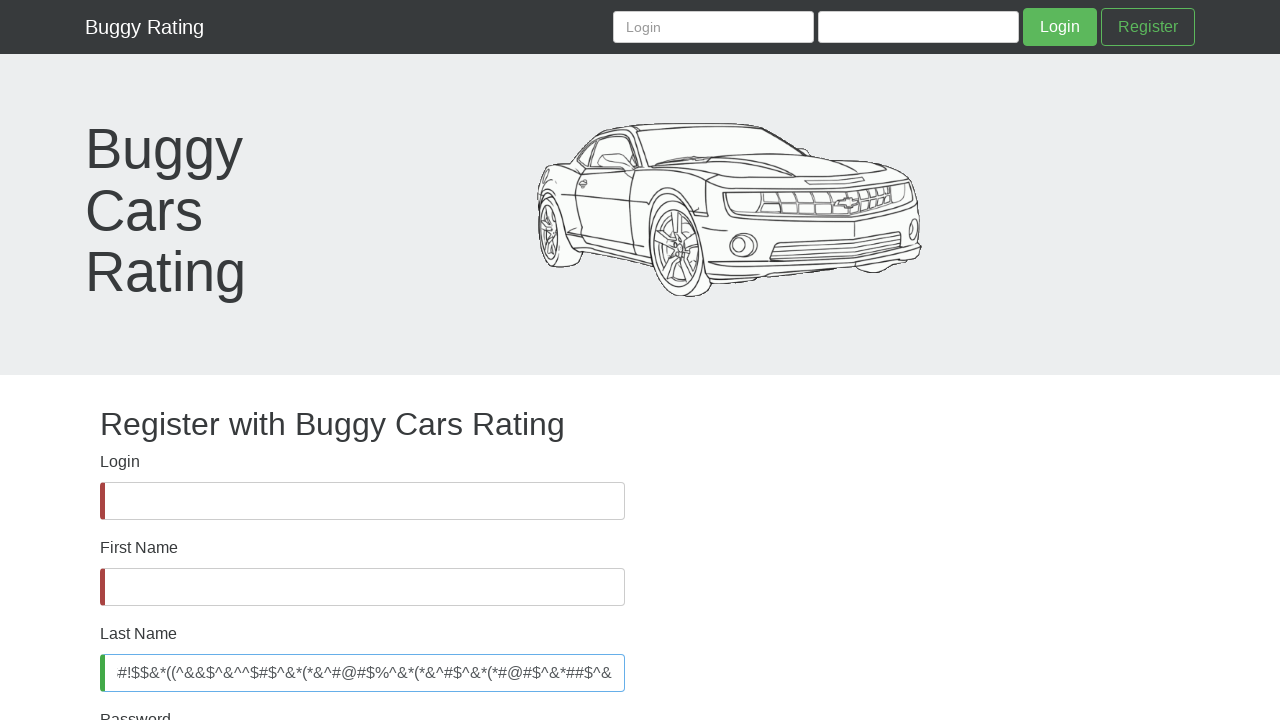

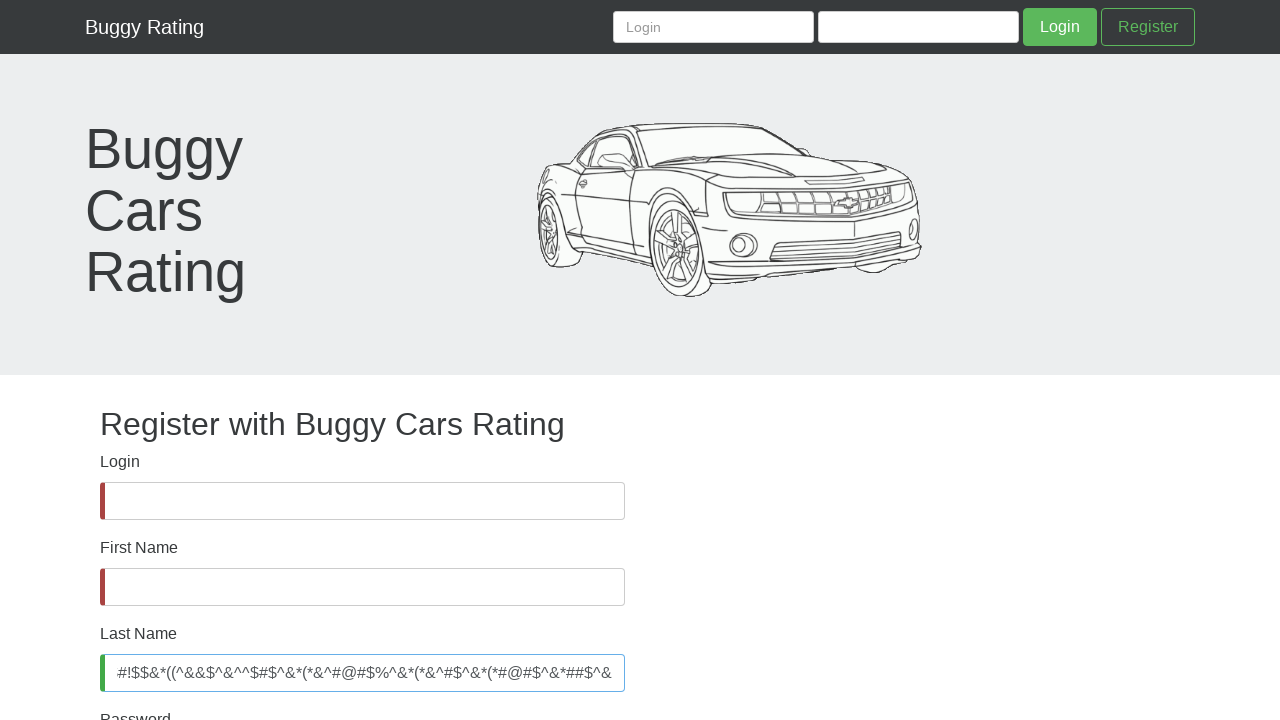